Navigates to an article page and verifies that the title, subtitle, and article content are displayed correctly

Starting URL: https://fee.org/articles/our-cities-are-zoned-out/

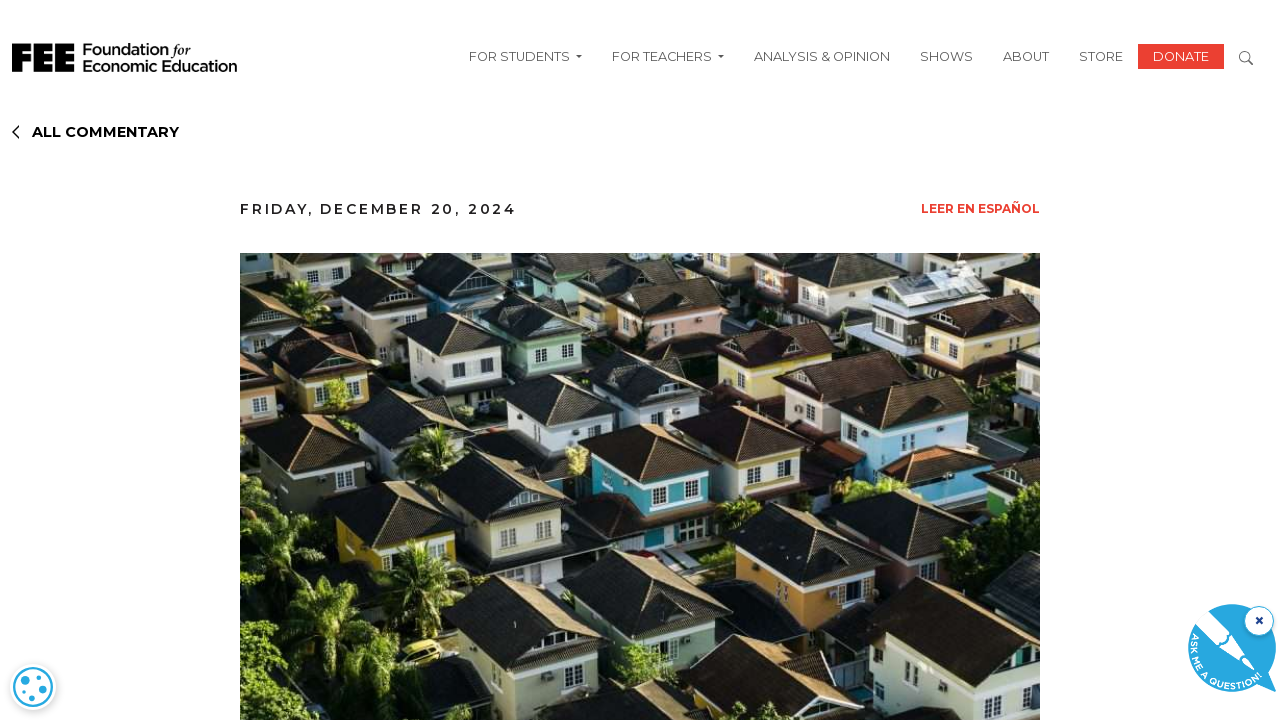

Navigated to article page
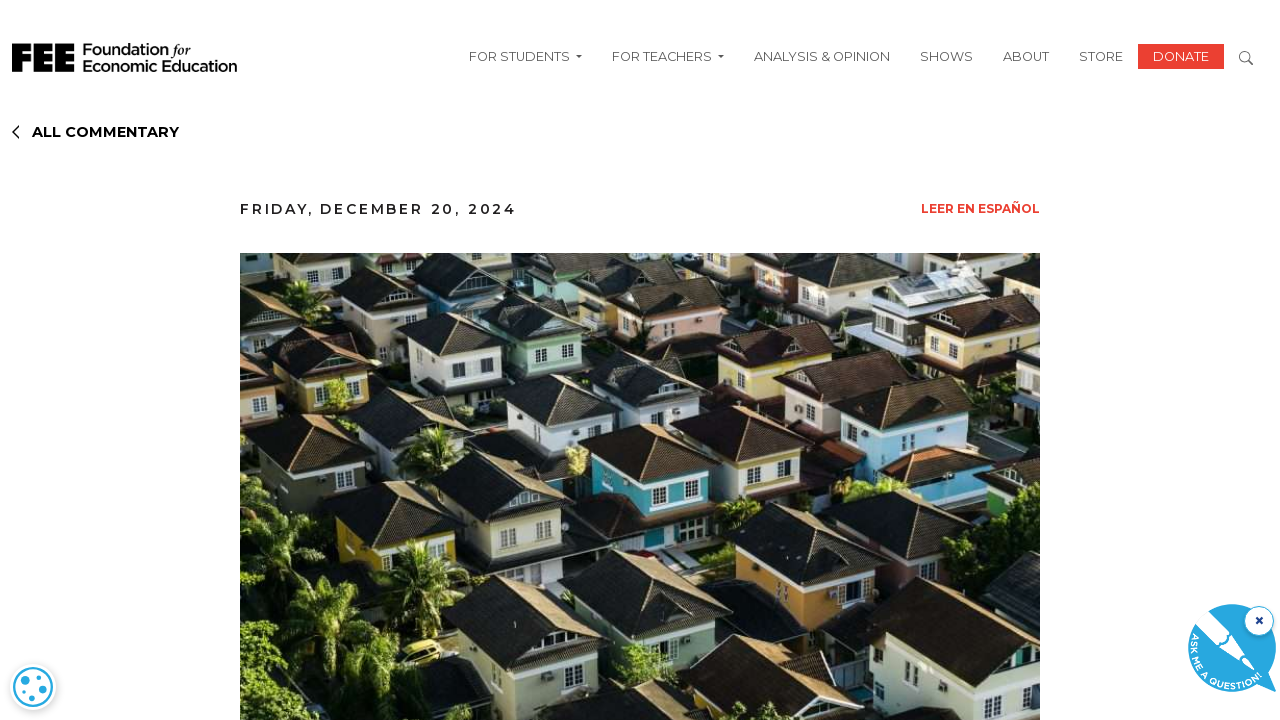

Article title (h1) loaded
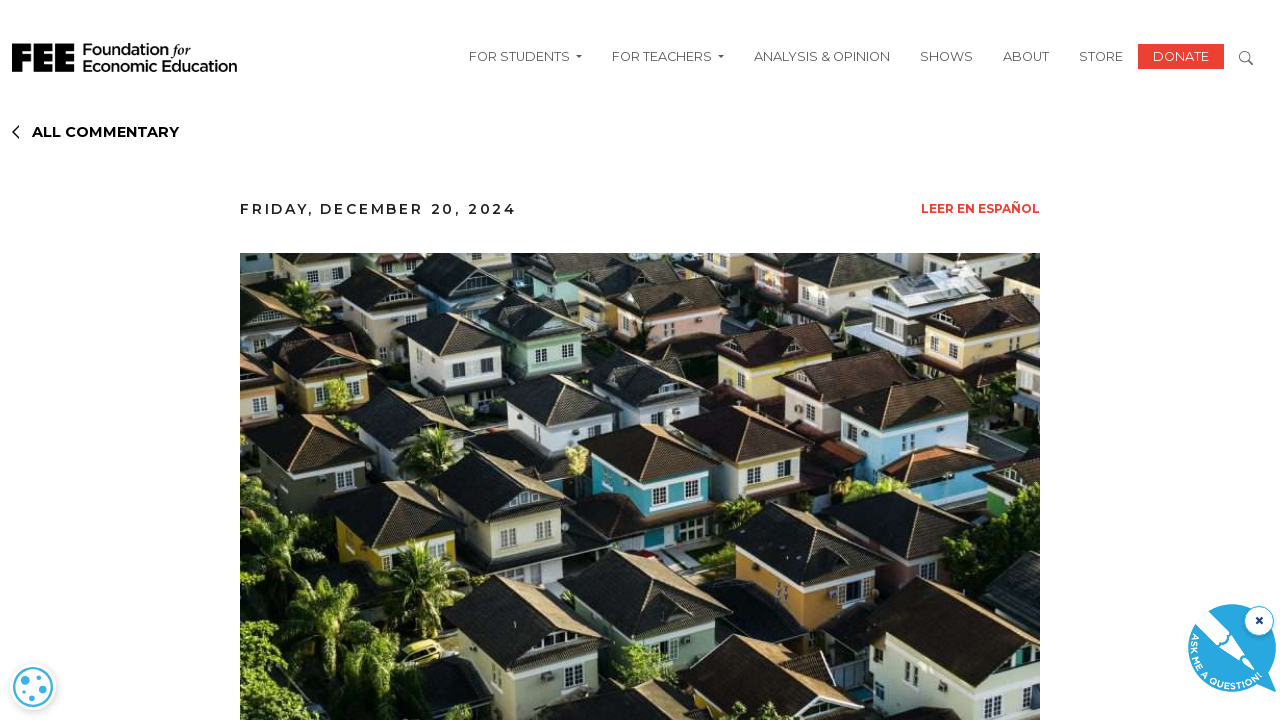

Article subtitle (h2) loaded
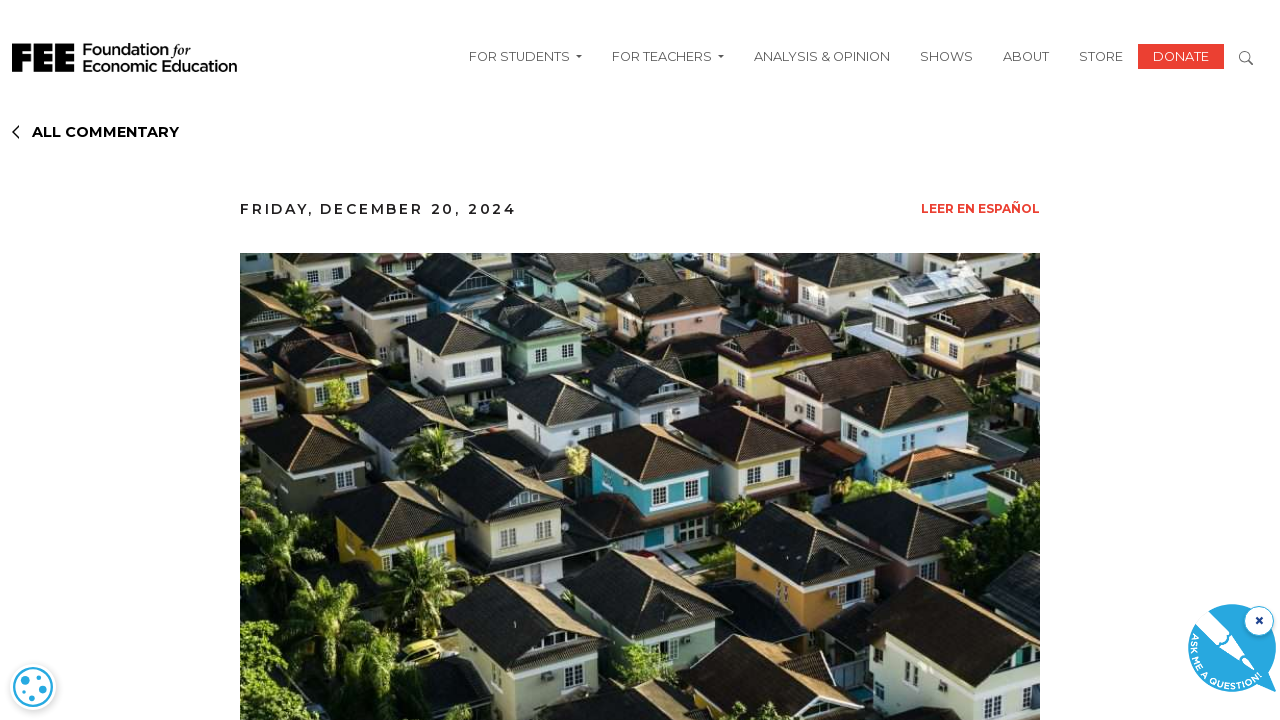

Article content wrapper loaded
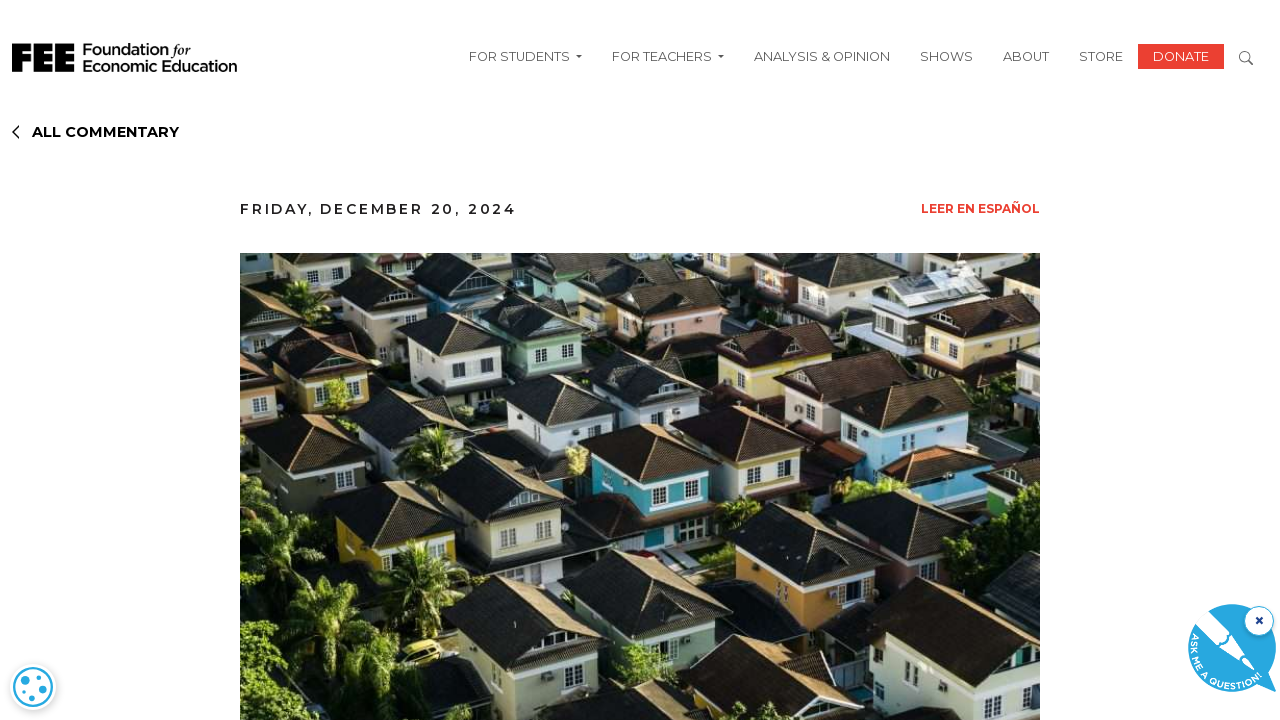

Article paragraphs verified to be present
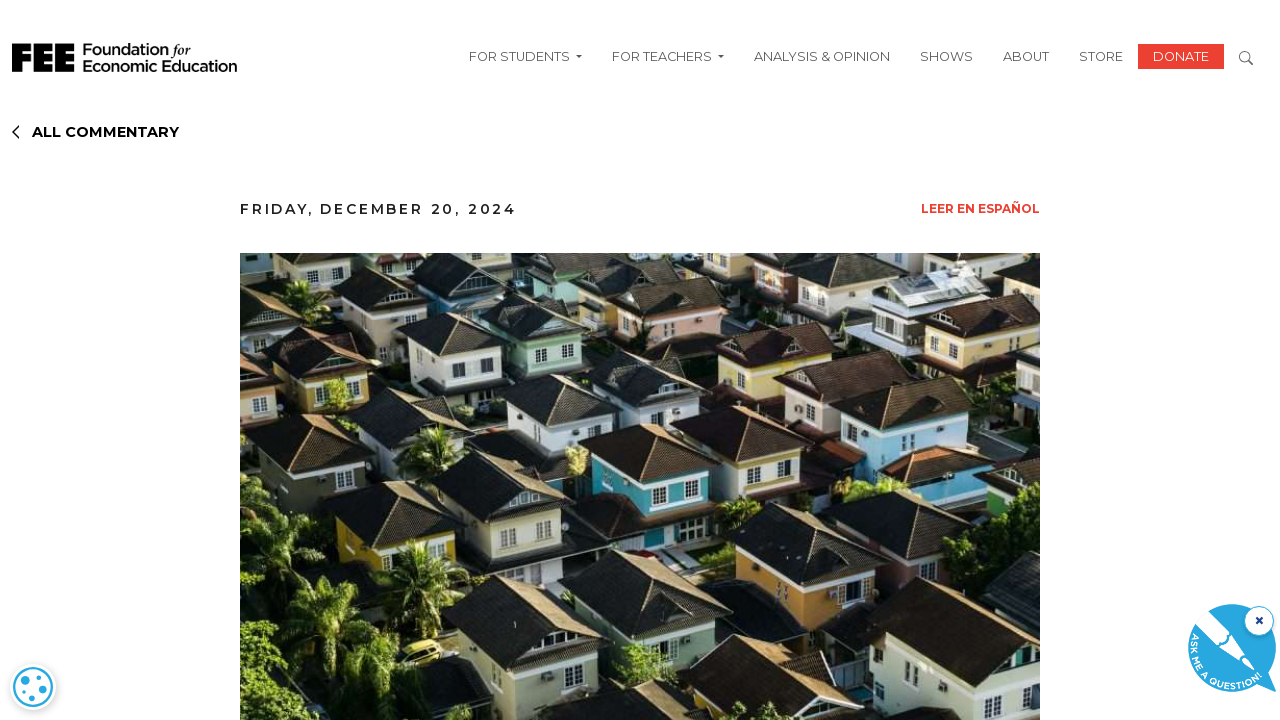

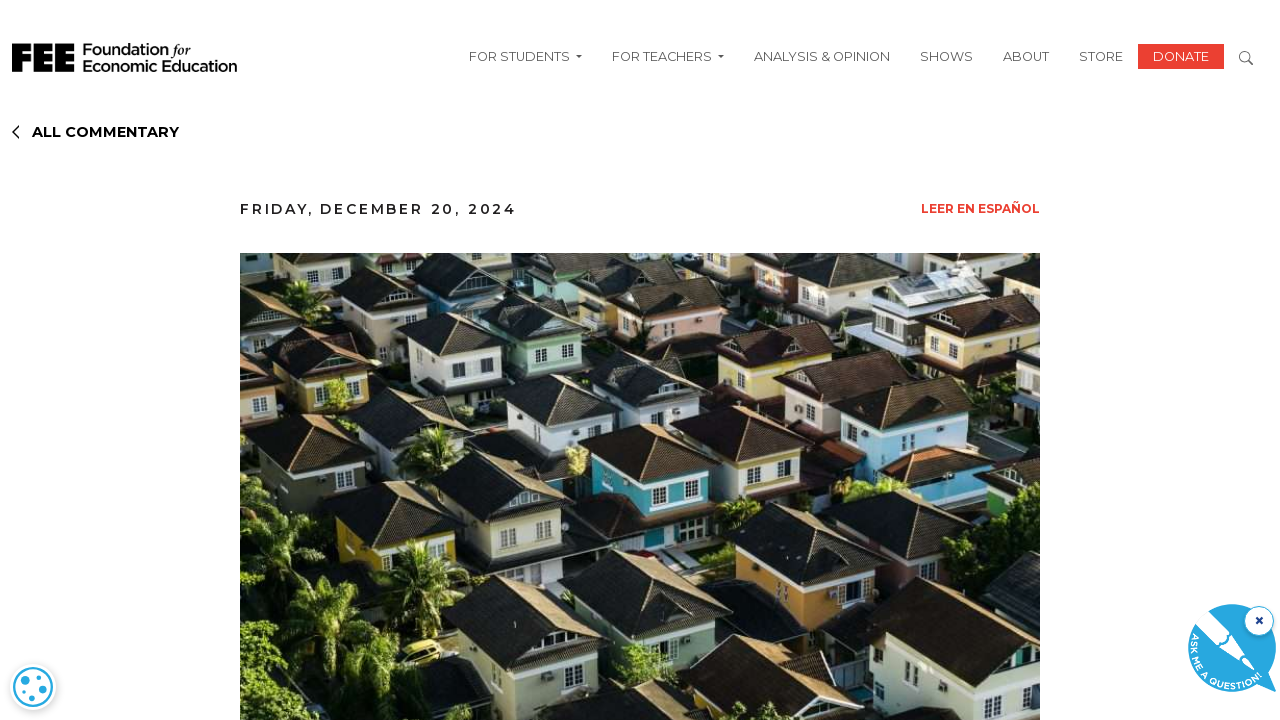